Tests JavaScript alert handling by clicking a button that triggers an alert and then accepting it

Starting URL: https://seleniumautomationpractice.blogspot.com/2018/01/blog-post.html

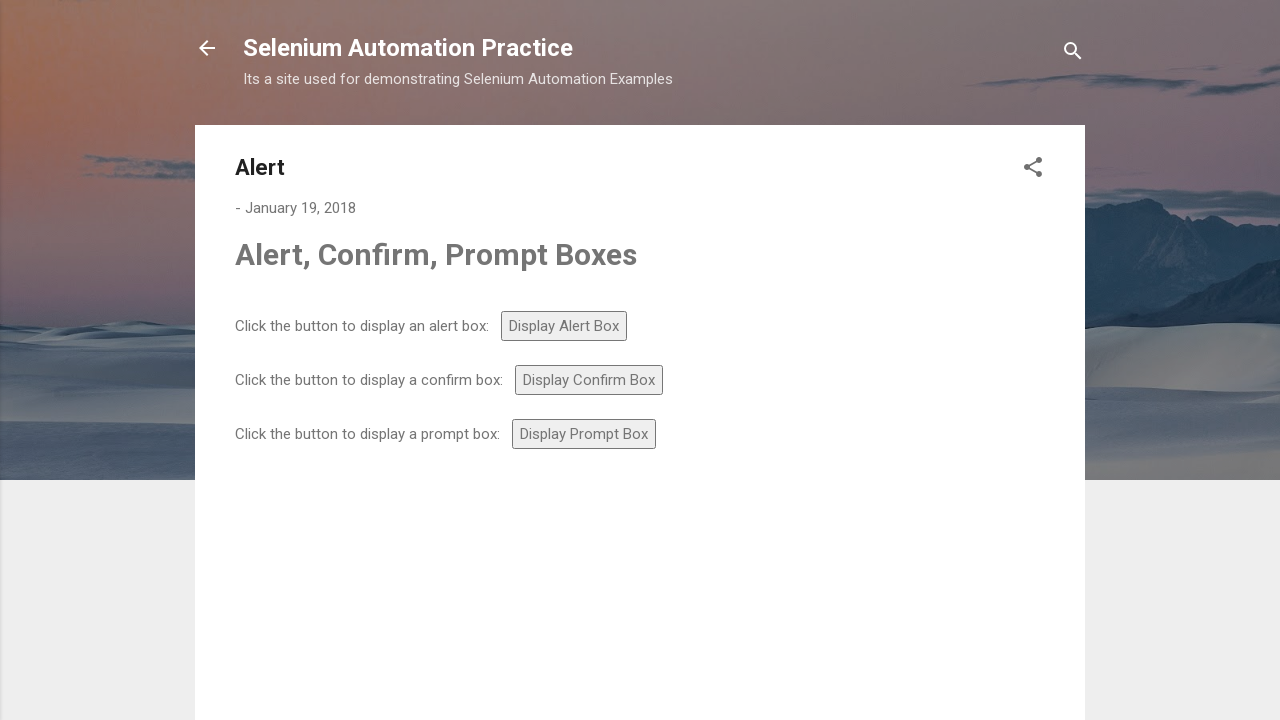

Clicked alert button to trigger JavaScript alert at (564, 326) on #alert
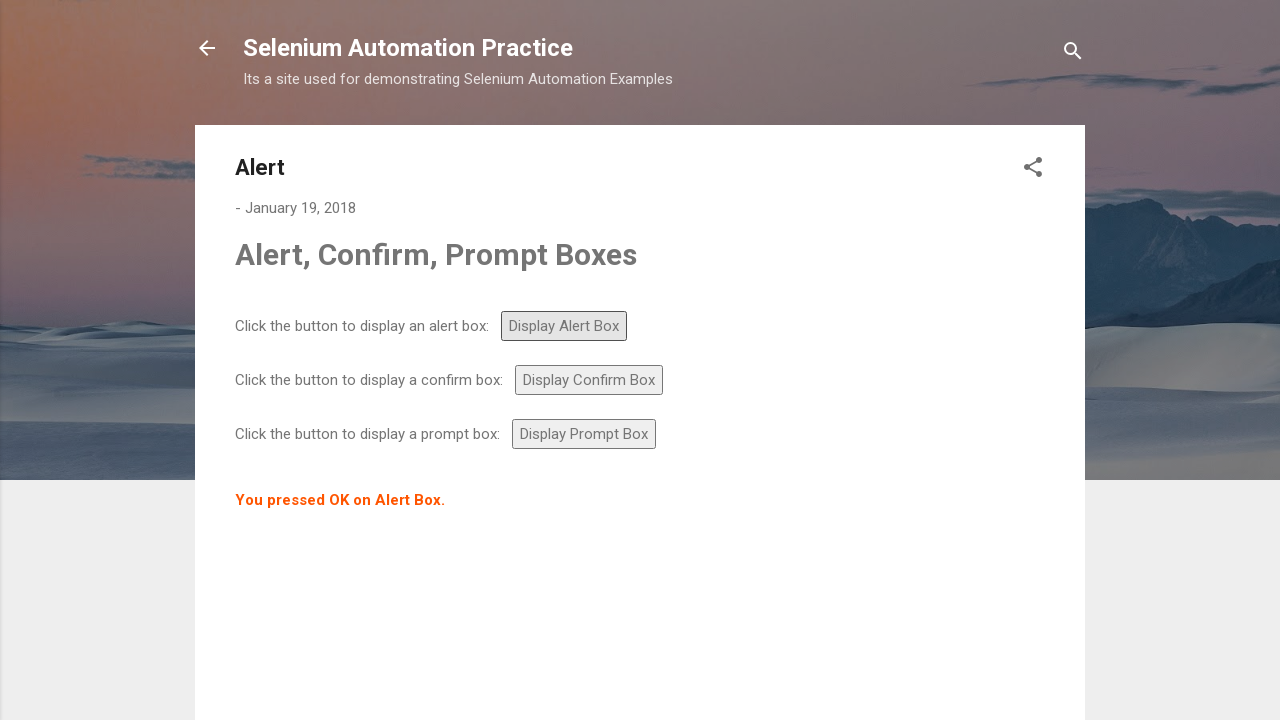

Set up dialog handler to accept alerts
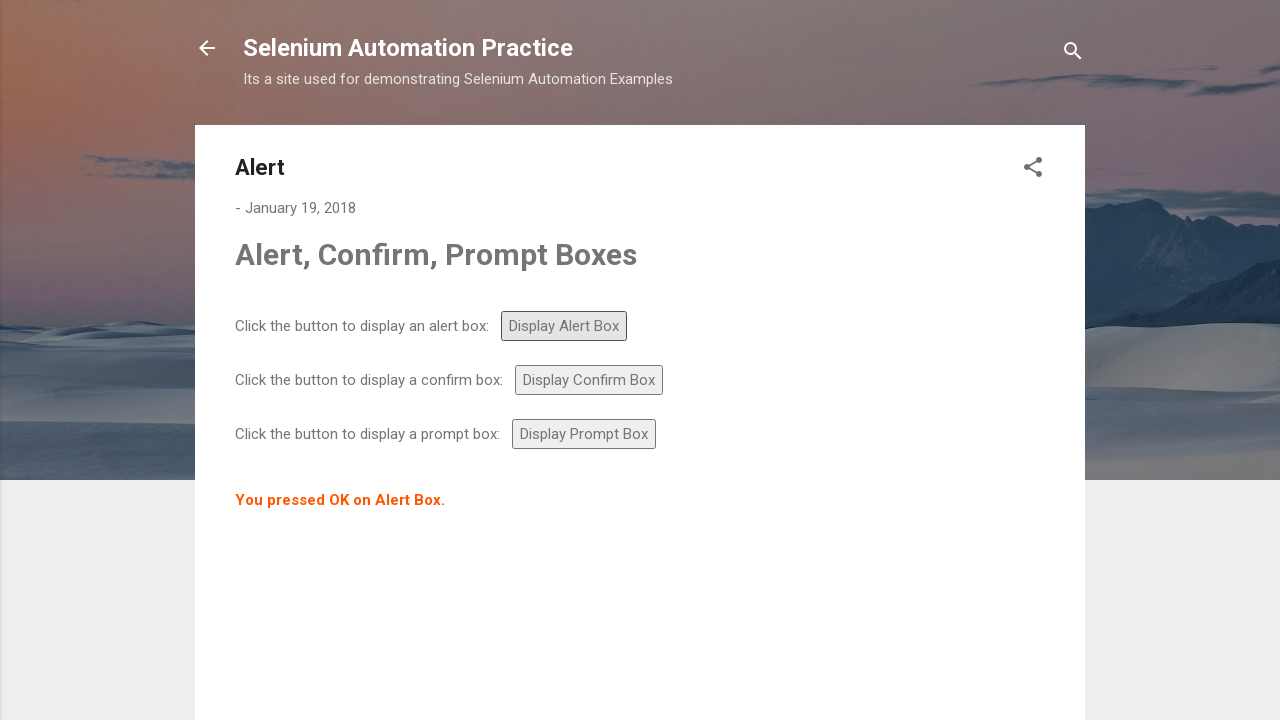

Set up one-time dialog handler to accept next alert
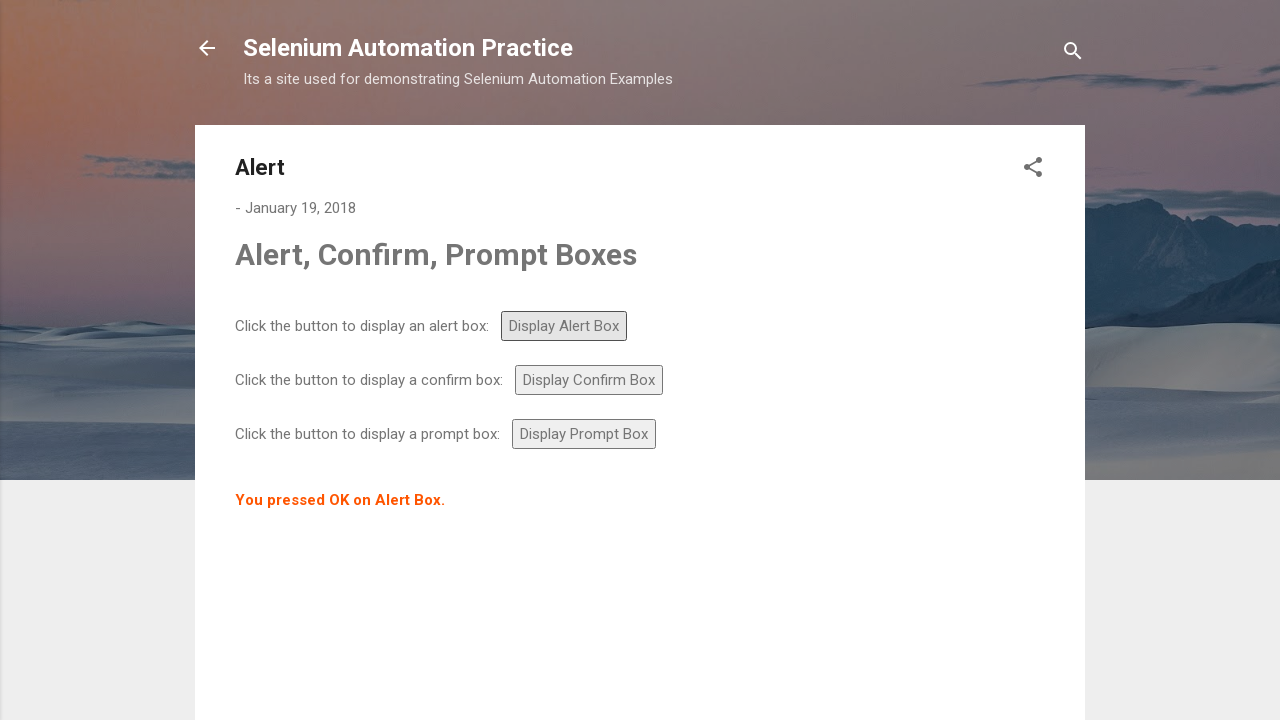

Clicked alert button and accepted the JavaScript alert at (564, 326) on #alert
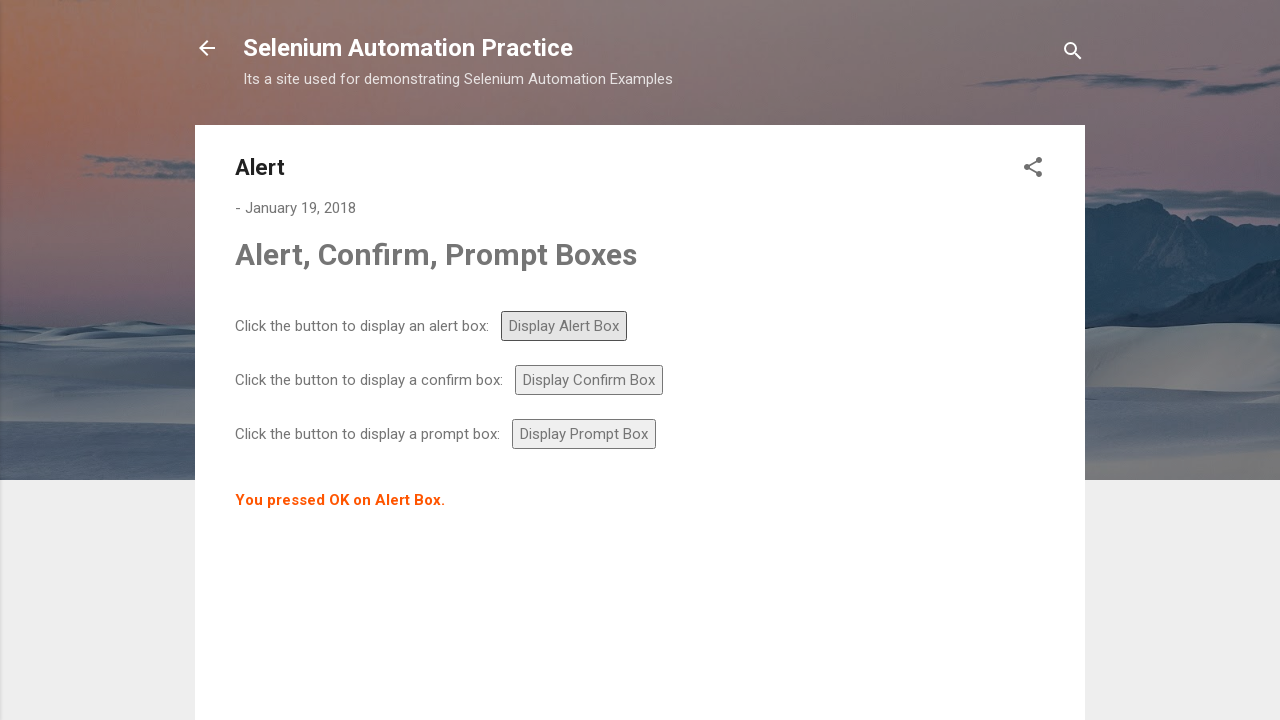

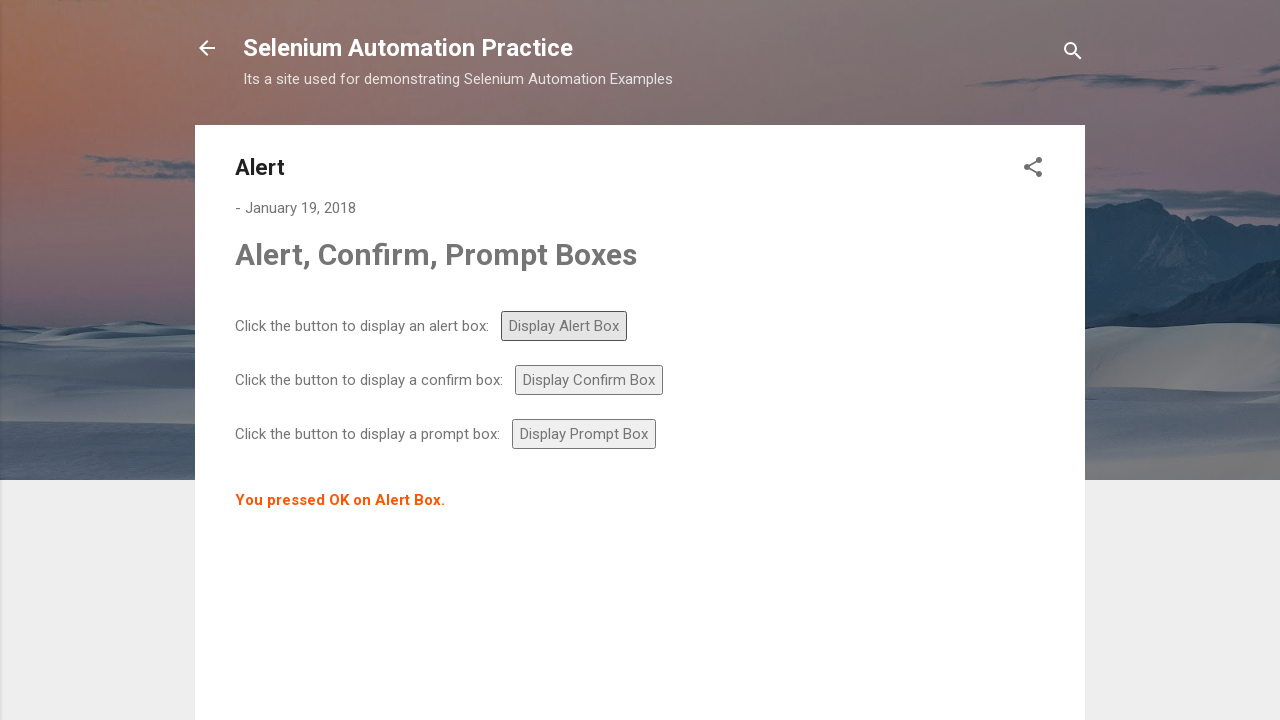